Navigates to the Add/Remove Elements page, clicks the Add Element button, and verifies a Delete button appears

Starting URL: https://the-internet.herokuapp.com/

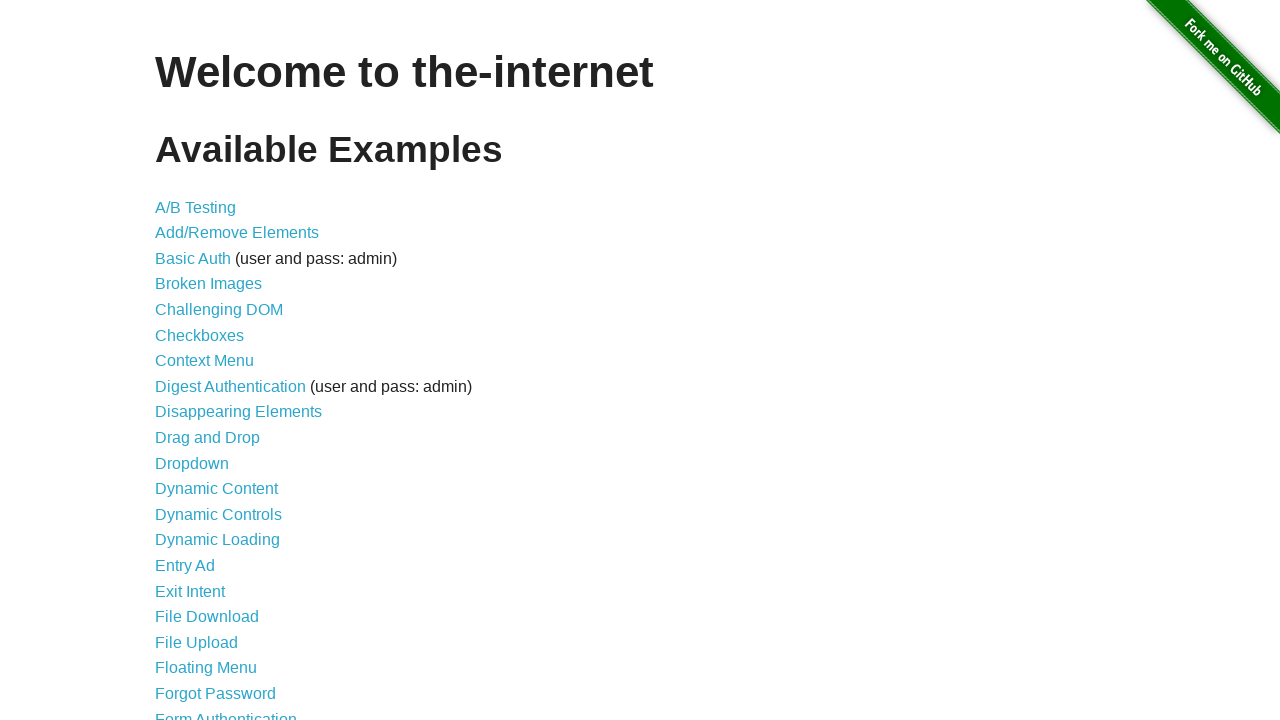

Clicked on Add/Remove Elements link at (237, 233) on internal:role=link[name="Add/Remove Elements"i]
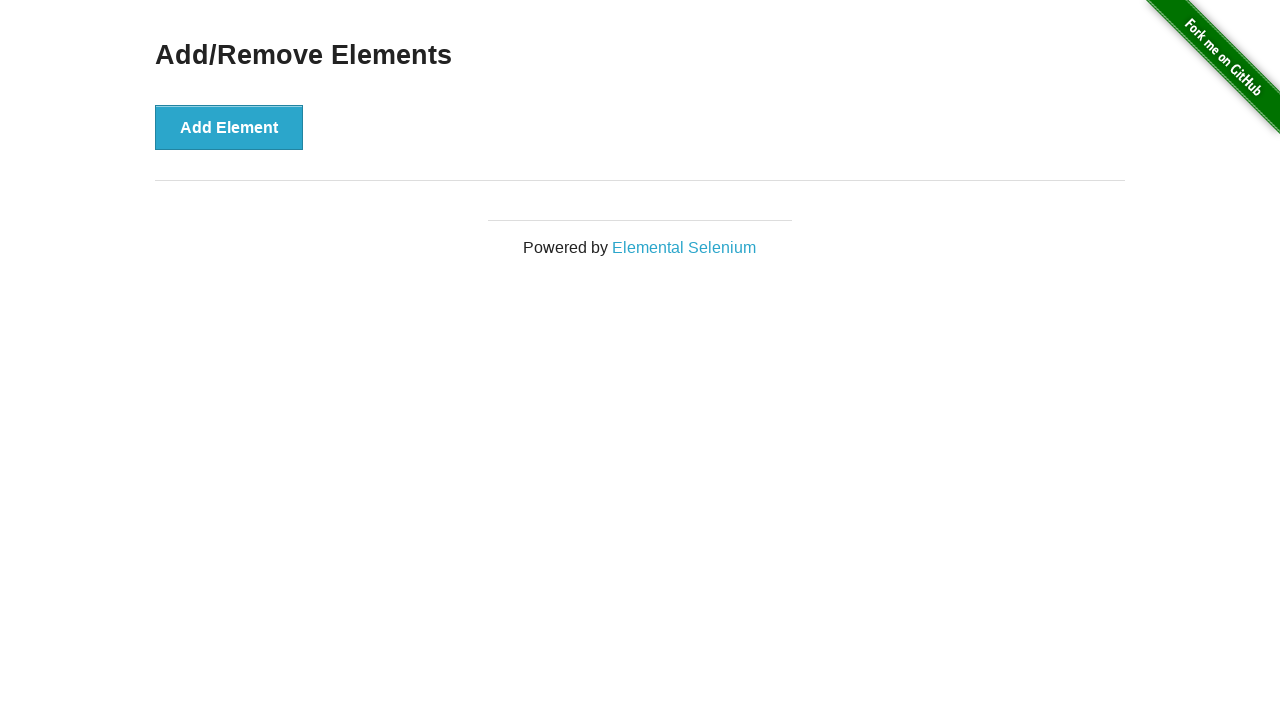

Clicked the Add Element button at (229, 127) on internal:role=button[name="Add Element"i]
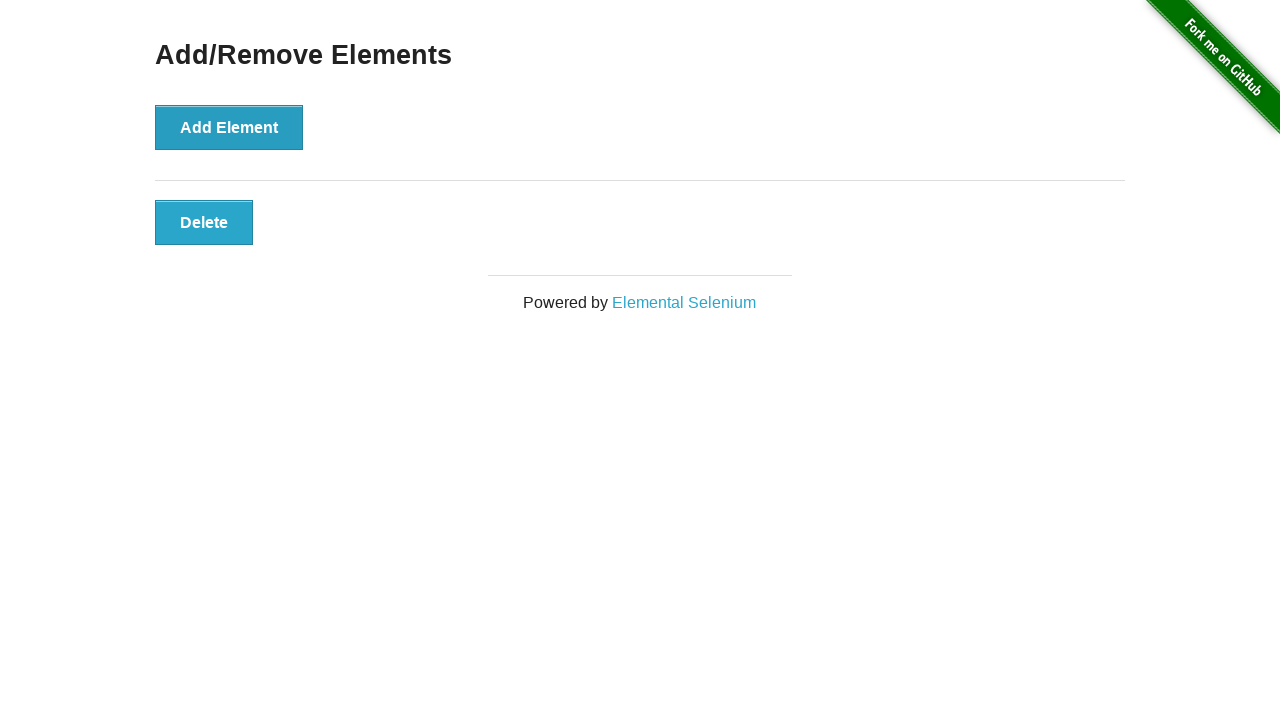

Verified Delete button appeared on the page
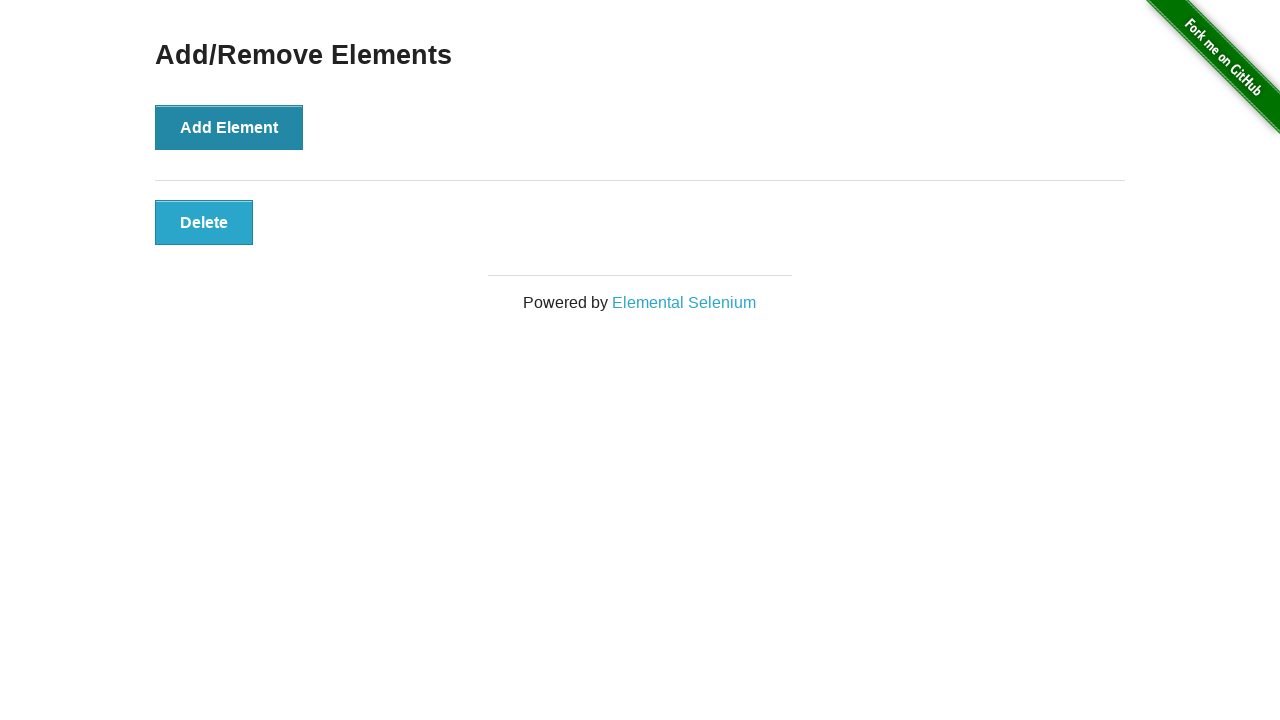

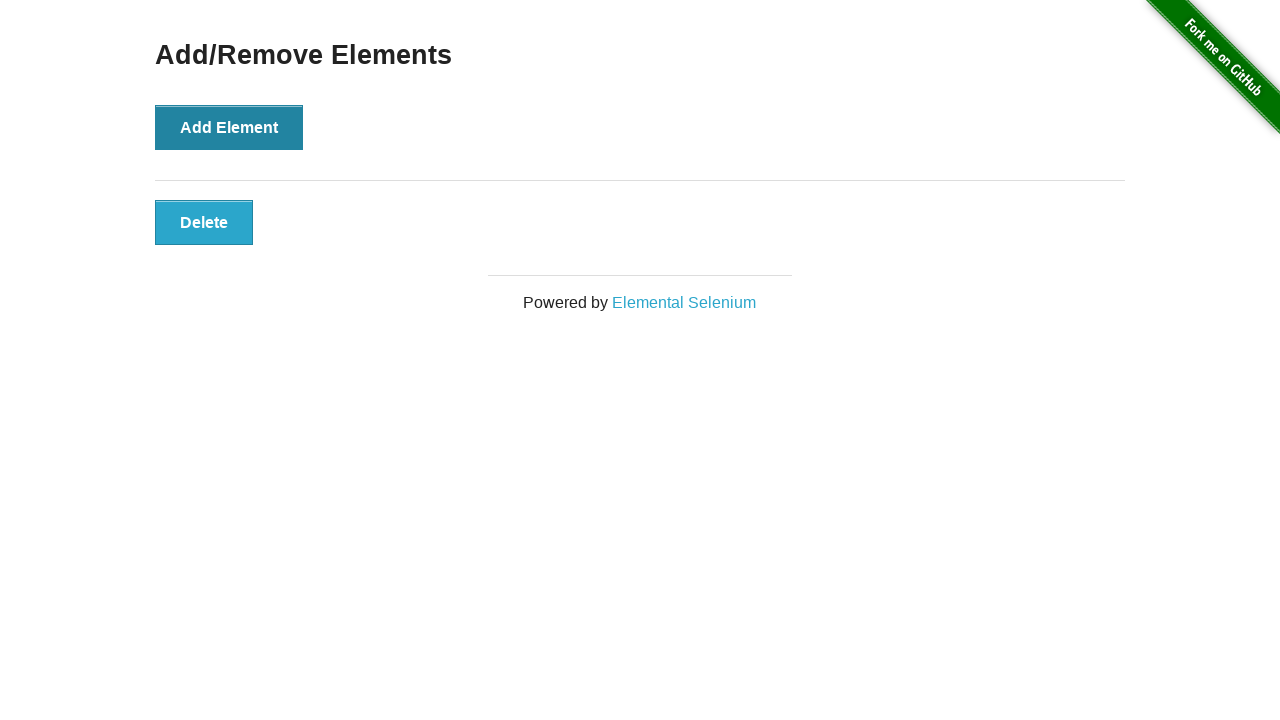